Tests adding multiple products (Broccoli, Cauliflower, Cucumber) to a shopping cart on an e-commerce practice site by finding each product and clicking its add-to-cart button.

Starting URL: https://rahulshettyacademy.com/seleniumPractise/#/

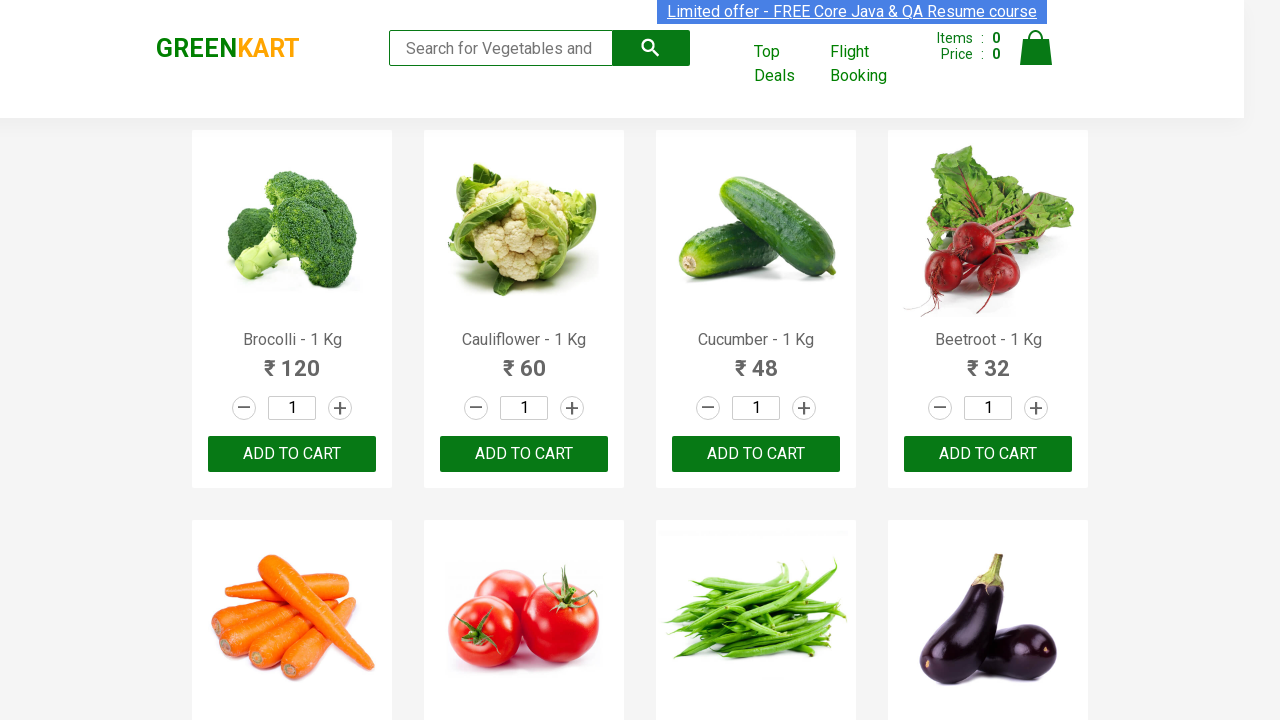

Product list loaded - h4.product-name elements are visible
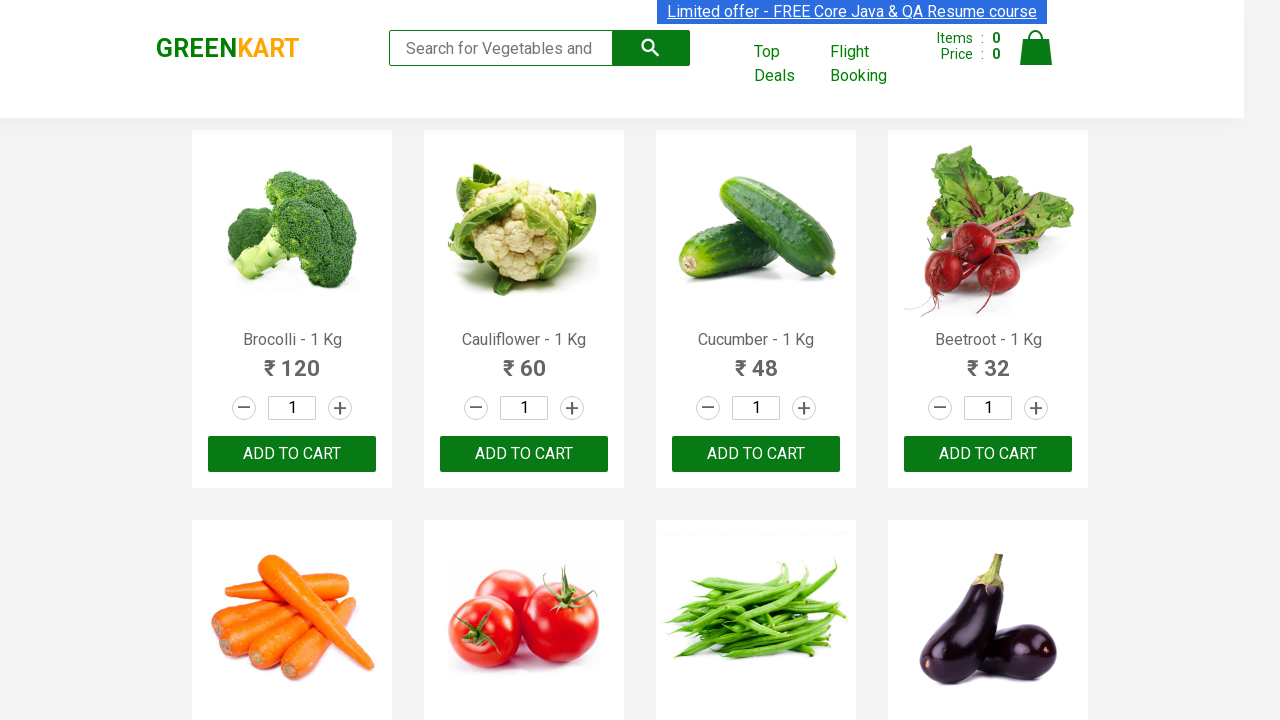

Retrieved all product name elements from the page
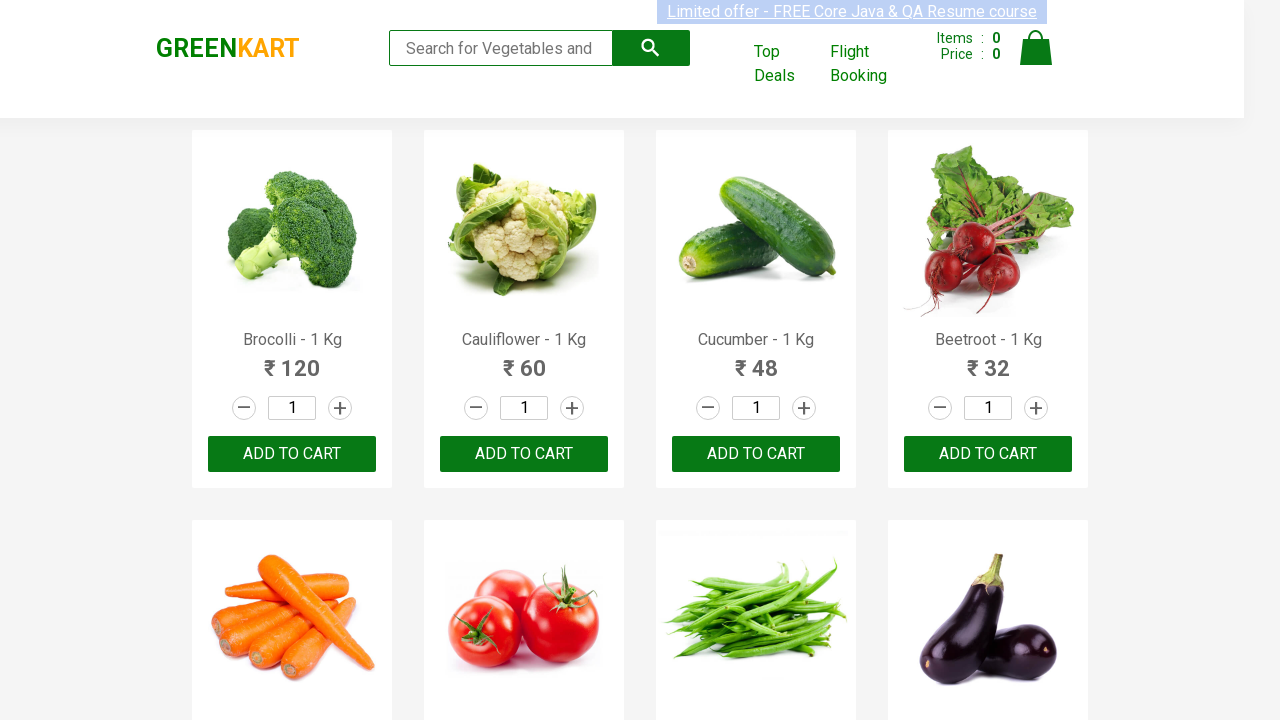

Clicked add-to-cart button for Brocolli at (292, 454) on //h4[contains(text(),'Brocolli')]/parent::div//div/button
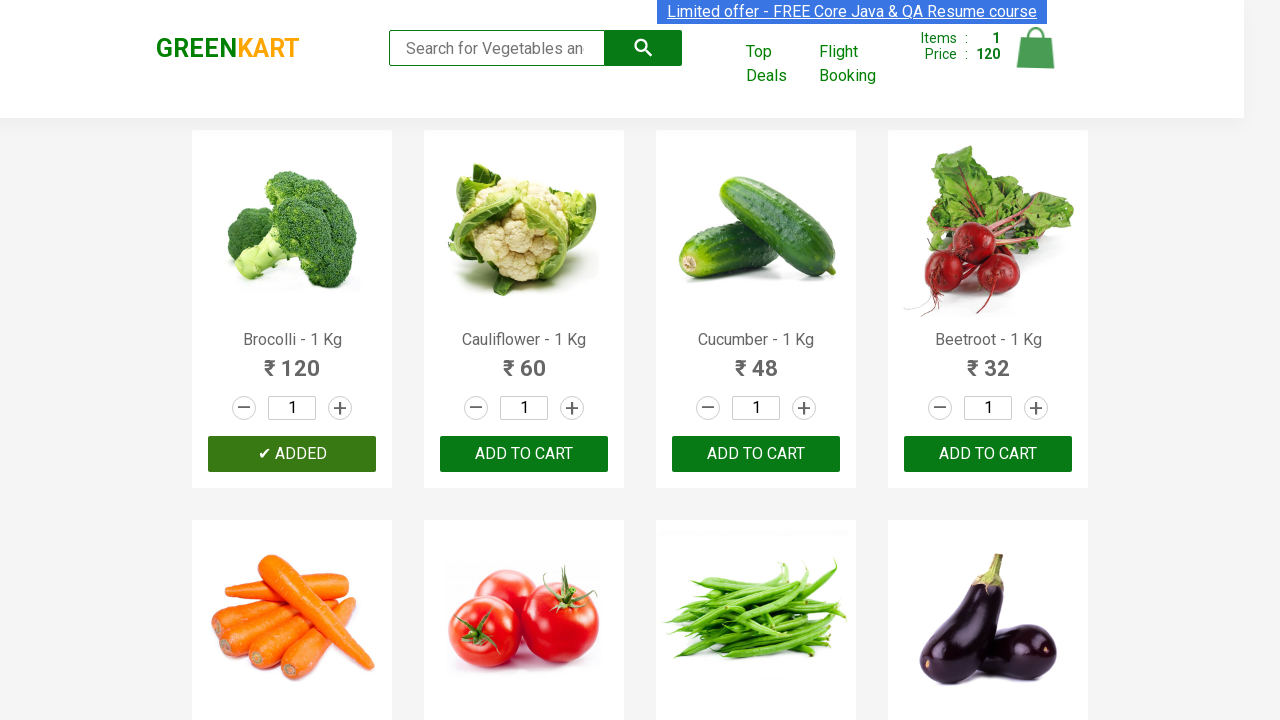

Clicked add-to-cart button for Cauliflower at (524, 454) on //h4[contains(text(),'Cauliflower')]/parent::div//div/button
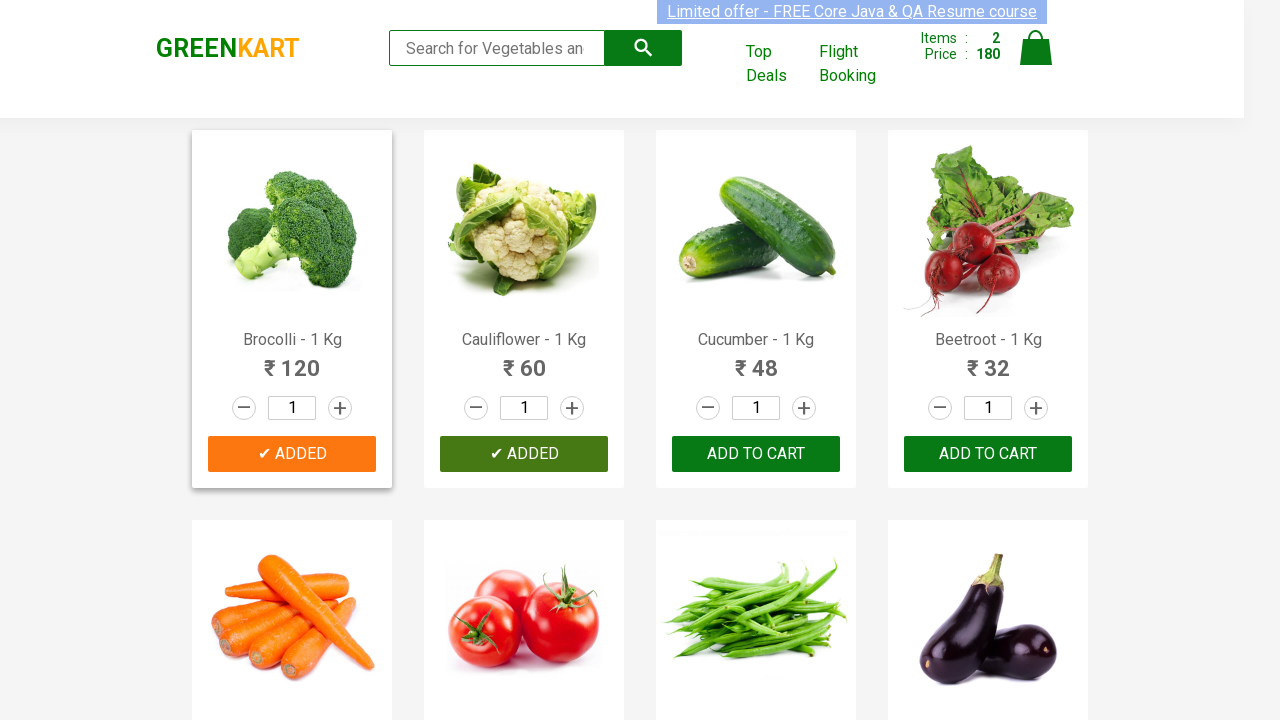

Clicked add-to-cart button for Cucumber at (756, 454) on //h4[contains(text(),'Cucumber')]/parent::div//div/button
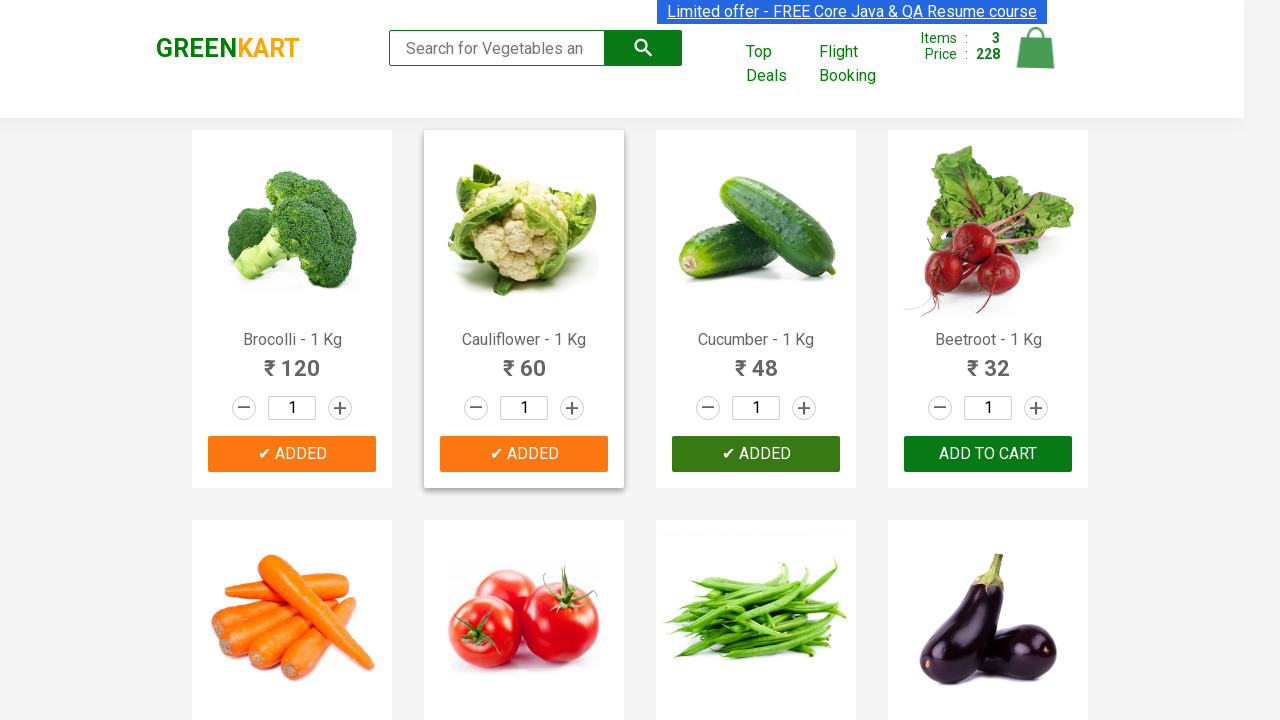

Waited for cart to update
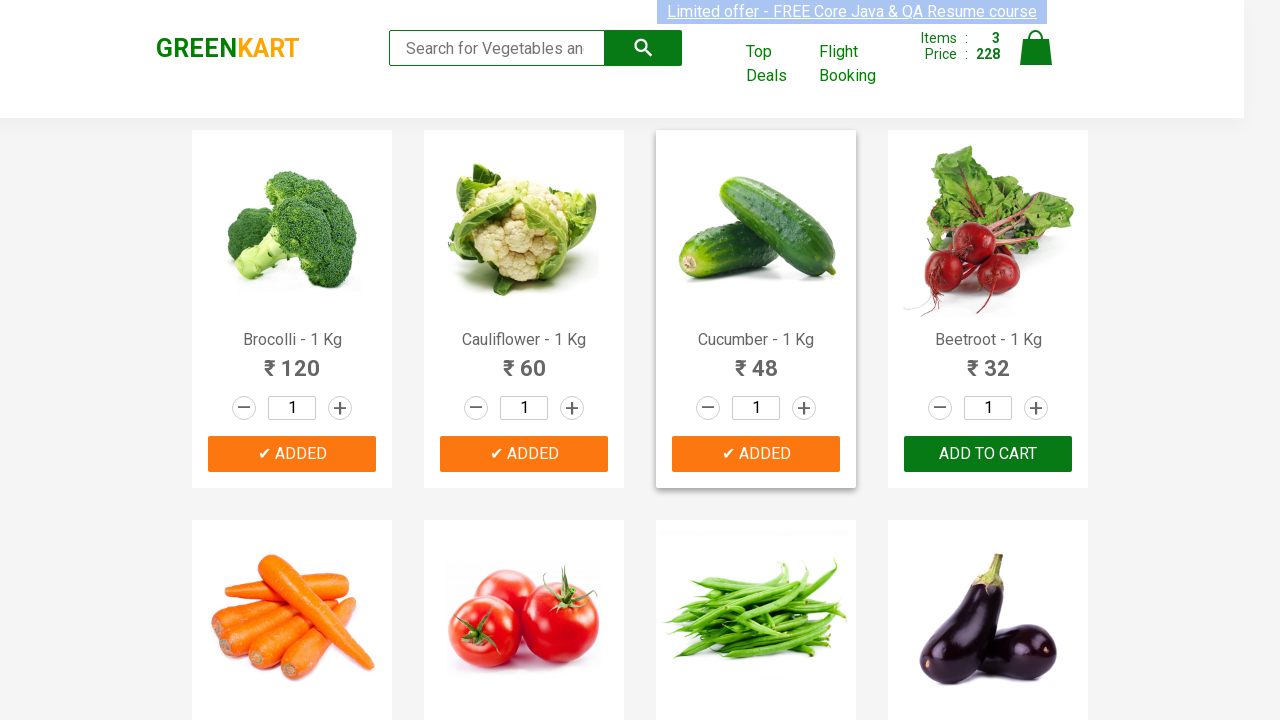

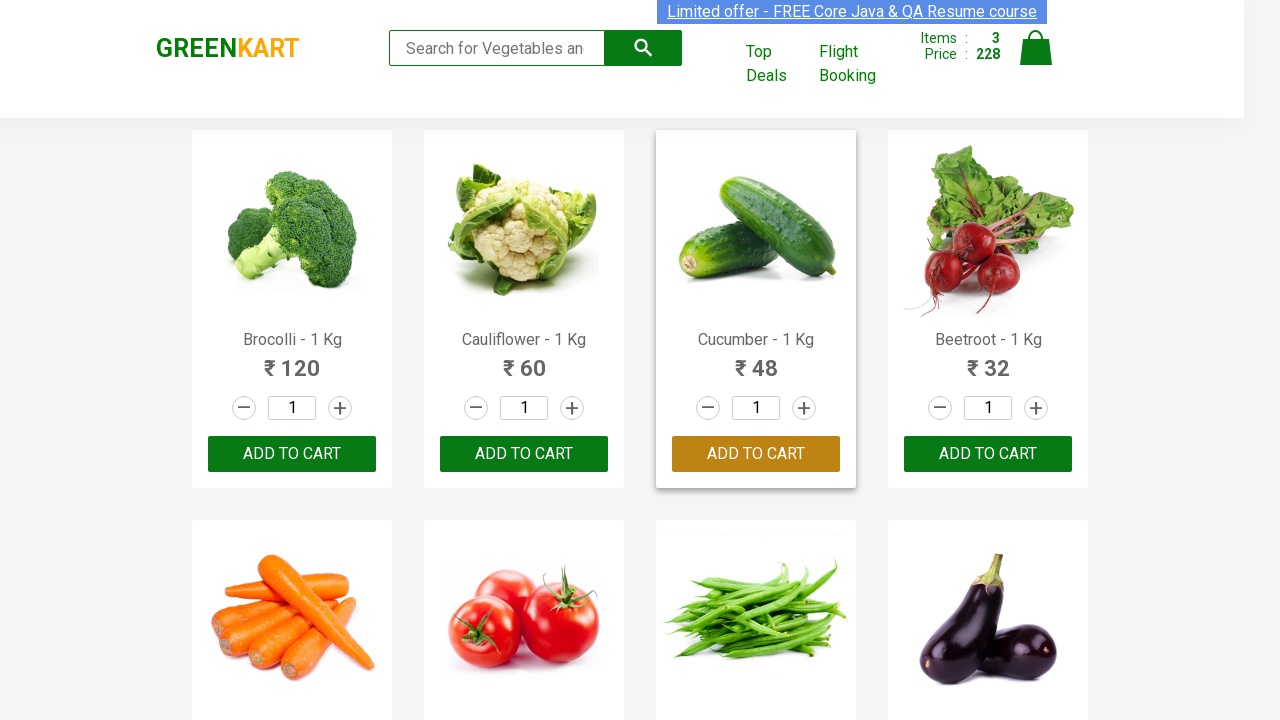